Tests non-searchable dynamic dropdown by clicking to open and selecting an option by text without using search

Starting URL: https://demo.automationtesting.in/Register.html

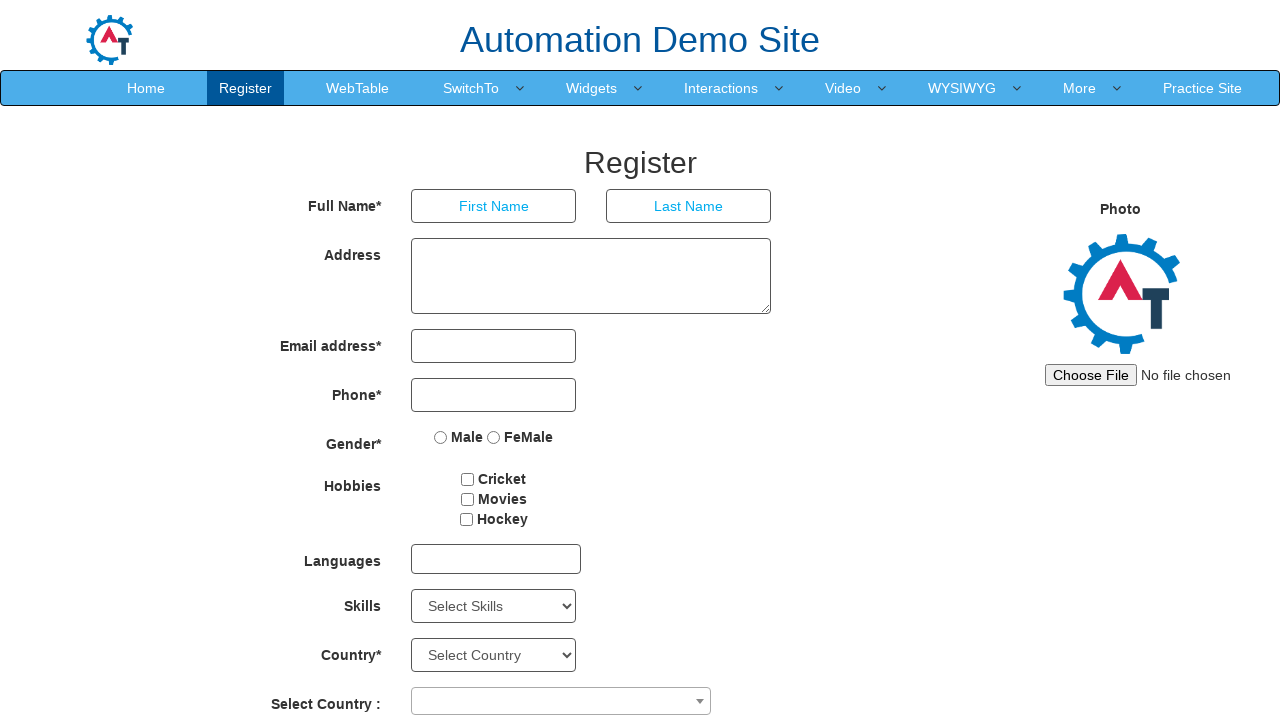

Navigated to registration page
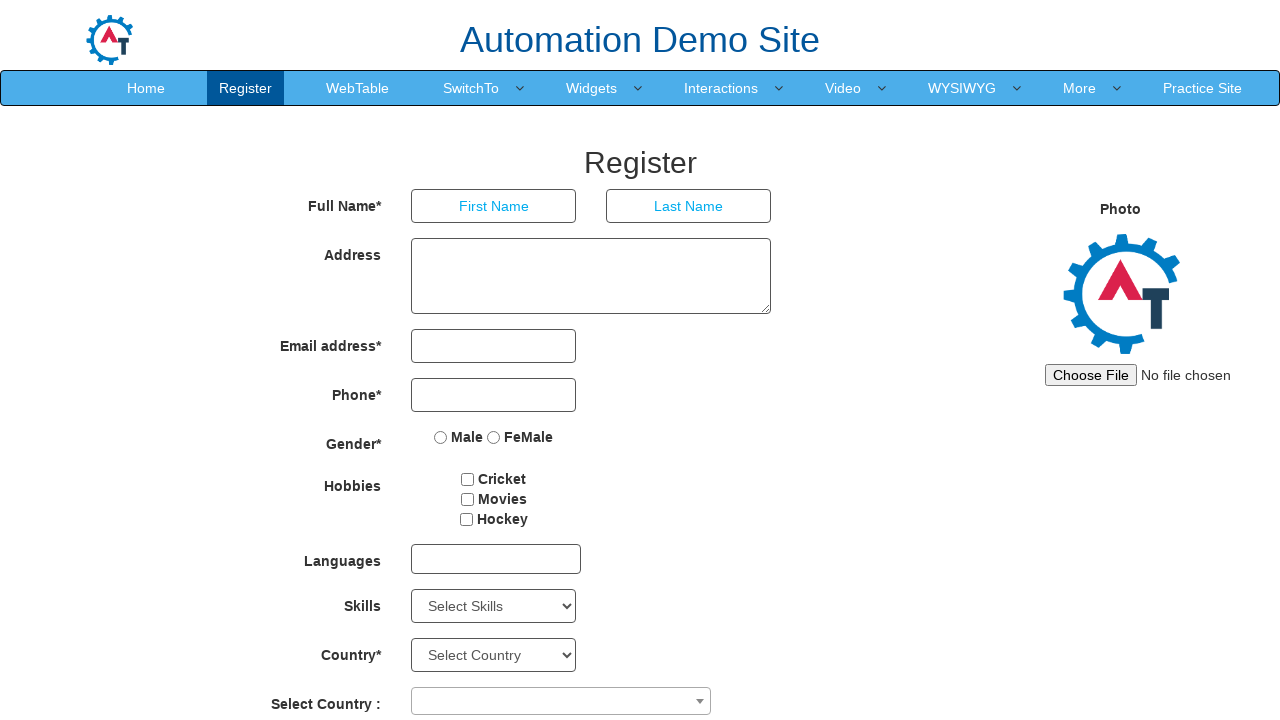

Clicked on combobox to open non-searchable dynamic dropdown at (561, 701) on [role="combobox"]
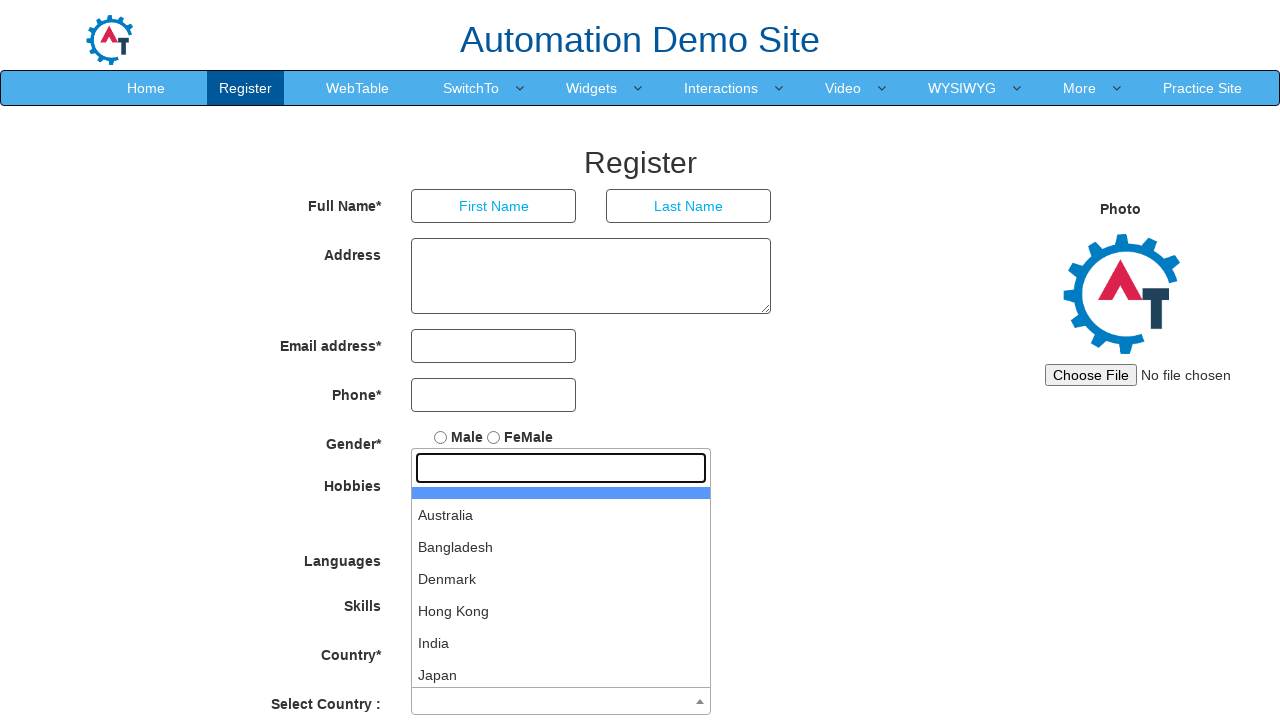

Selected 'India' option from the dropdown list at (561, 643) on #select2-country-results >> li >> internal:has-text="India"i
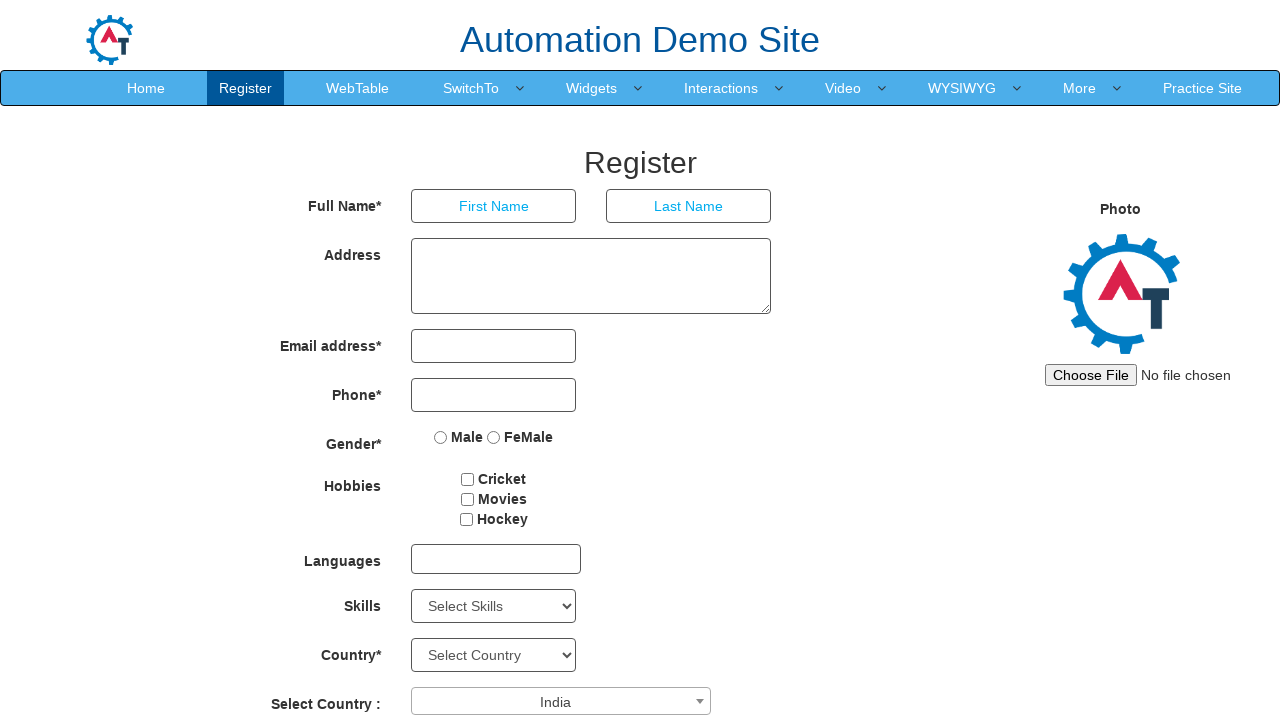

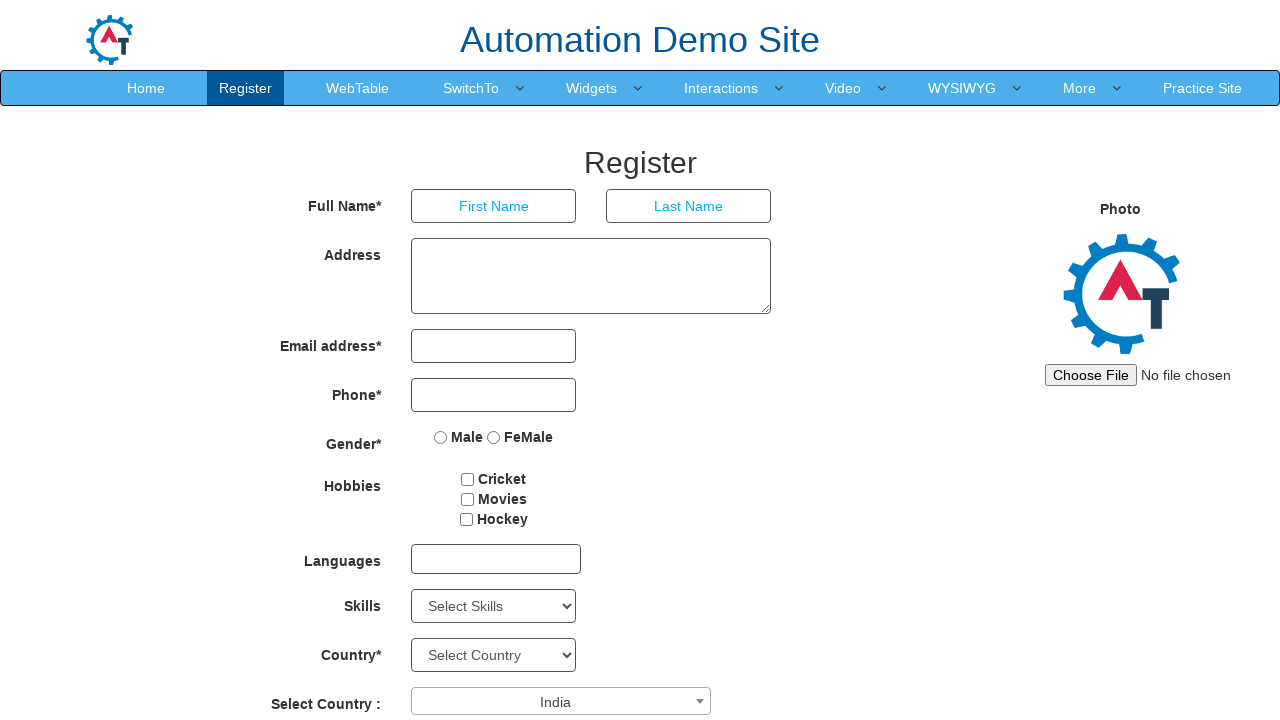